Verifies that the Home navigation link is displayed on the homepage

Starting URL: https://www.demoblaze.com/index.html

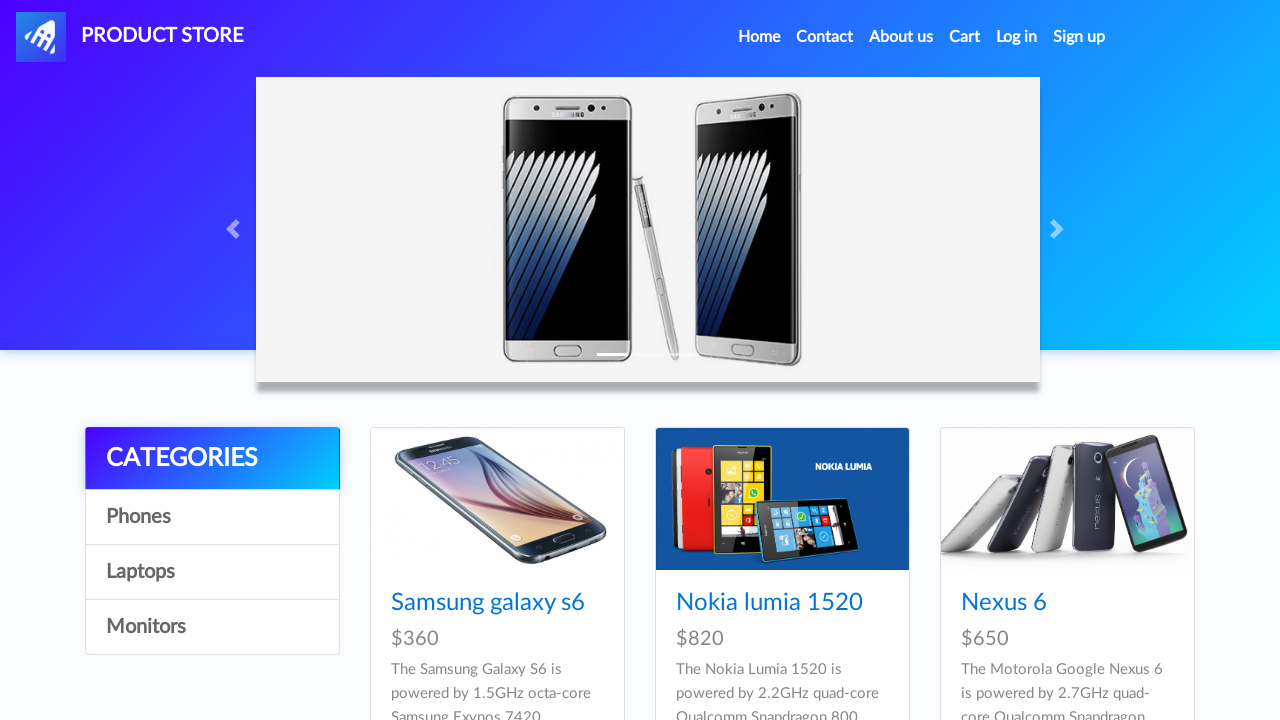

Navigated to DemoBlaze homepage
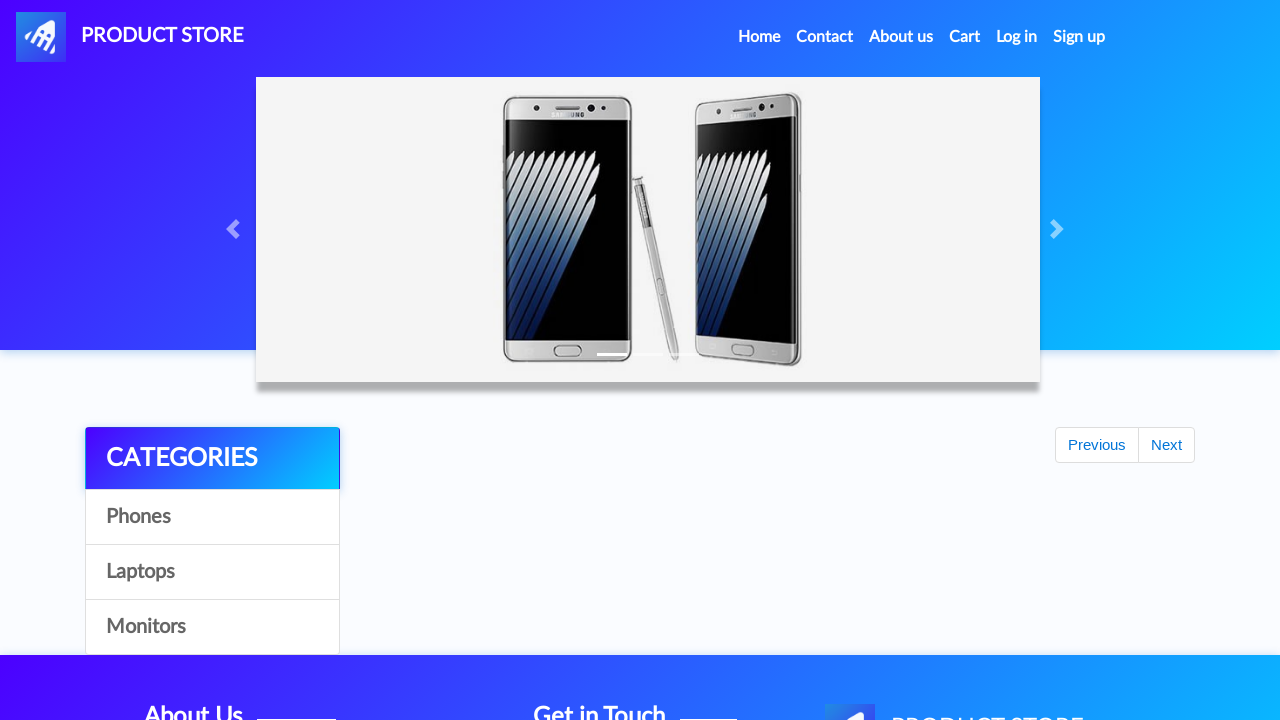

Located Home navigation link
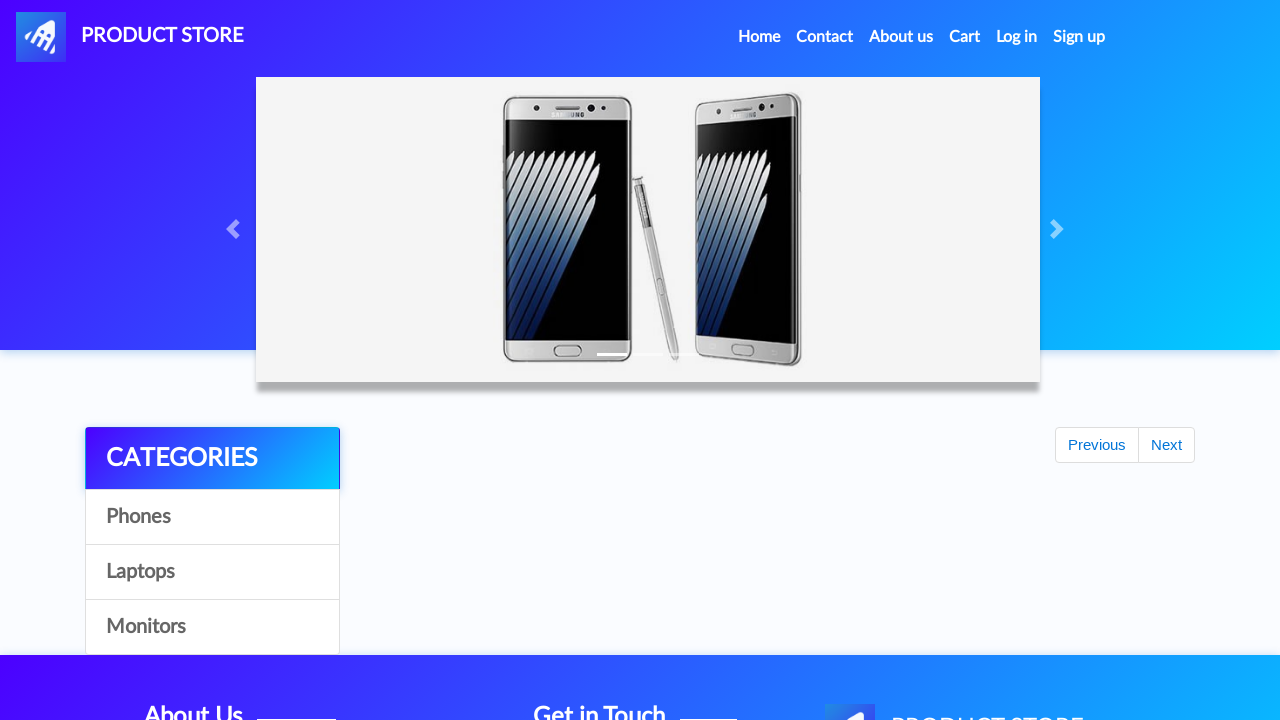

Verified that Home navigation link is displayed on the homepage
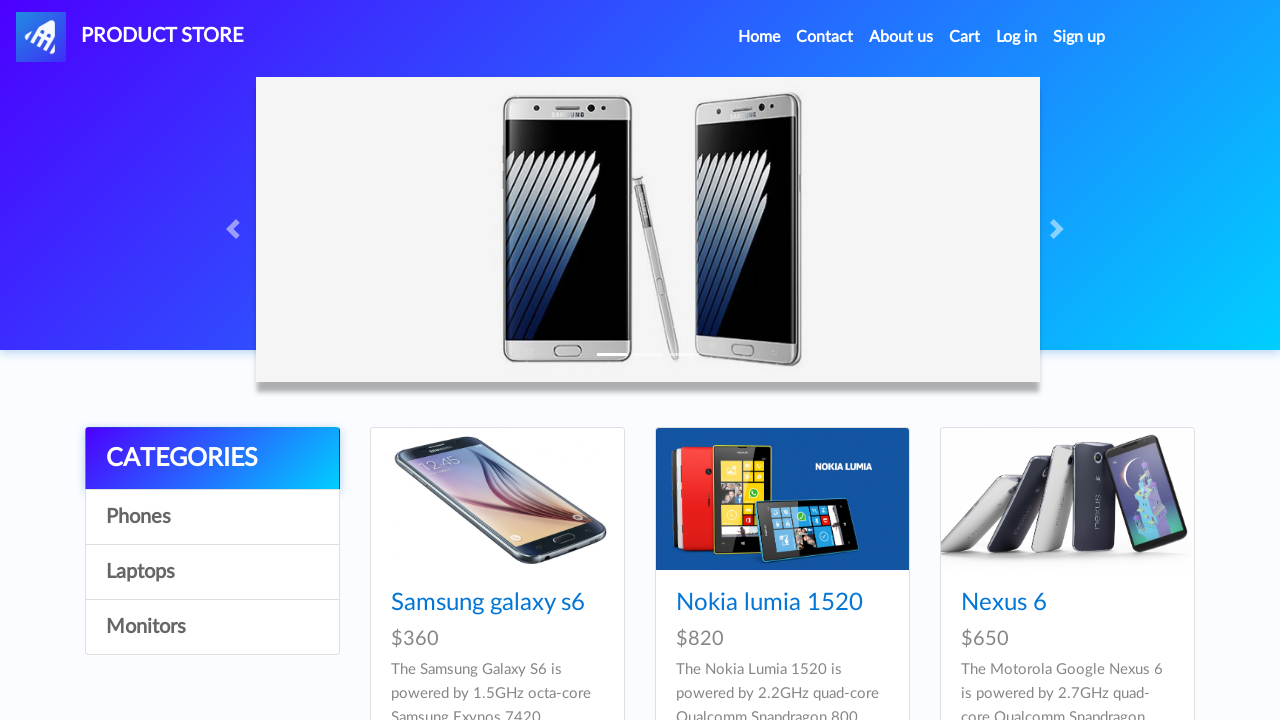

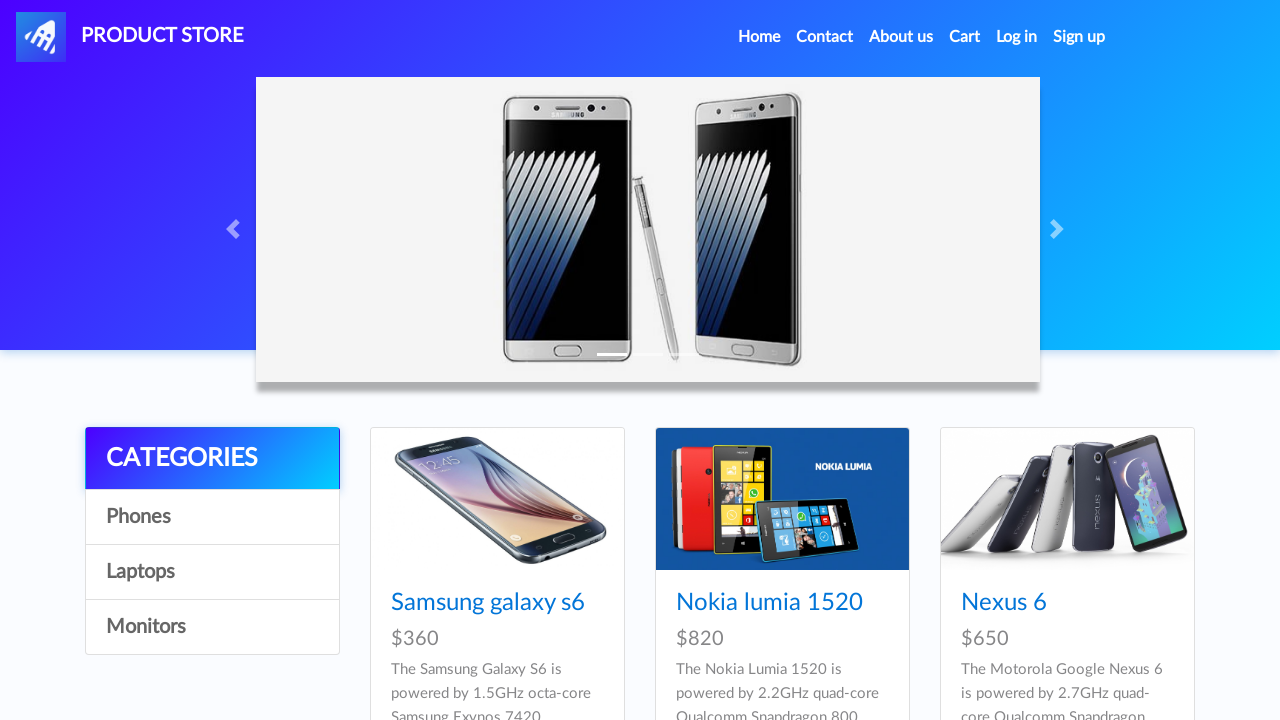